Tests window/tab handling by clicking a link that opens a new tab, then switching between the original and new tabs

Starting URL: https://opensource-demo.orangehrmlive.com/web/index.php/auth/login

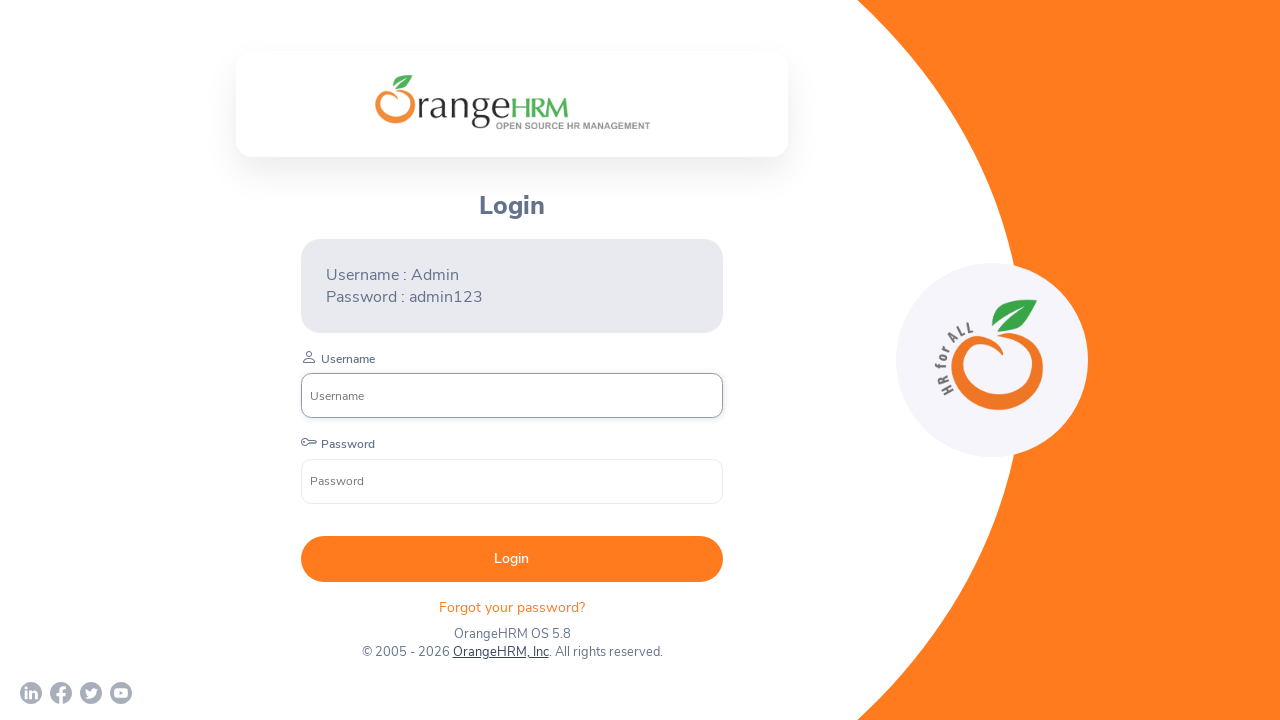

Clicked on OrangeHRM, Inc link to open new tab at (500, 652) on text=OrangeHRM, Inc
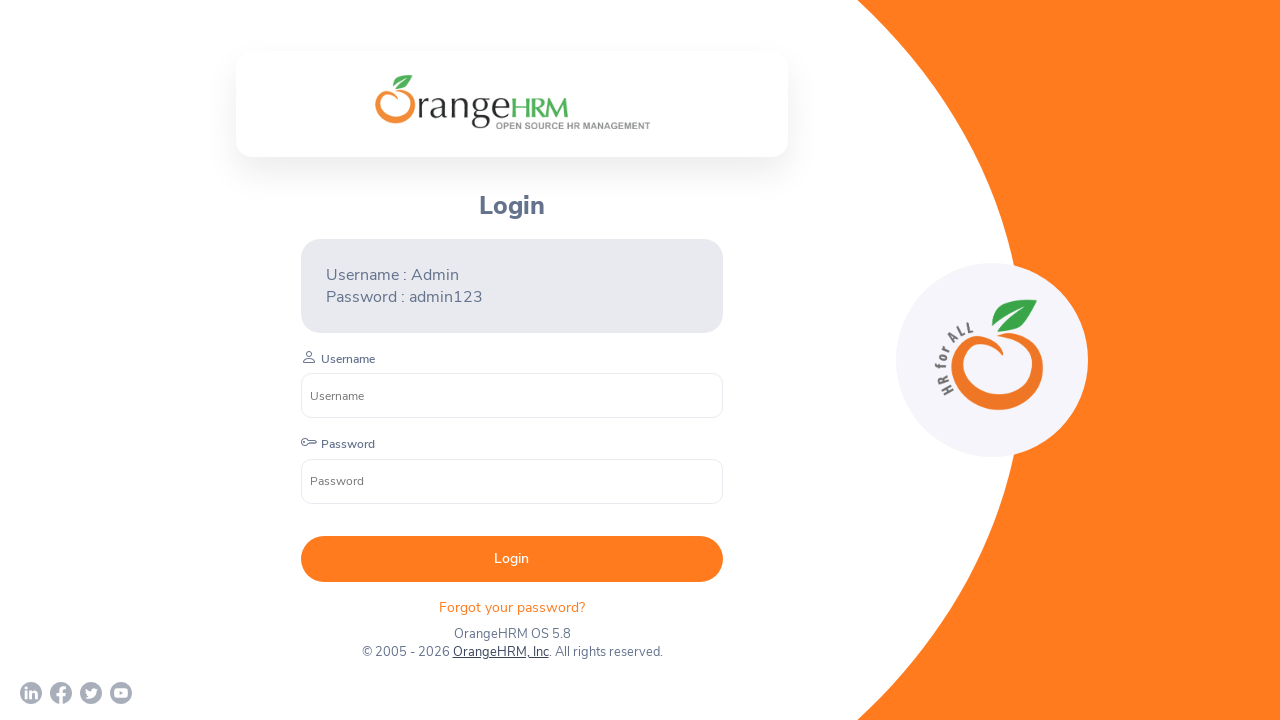

Captured new page/tab reference
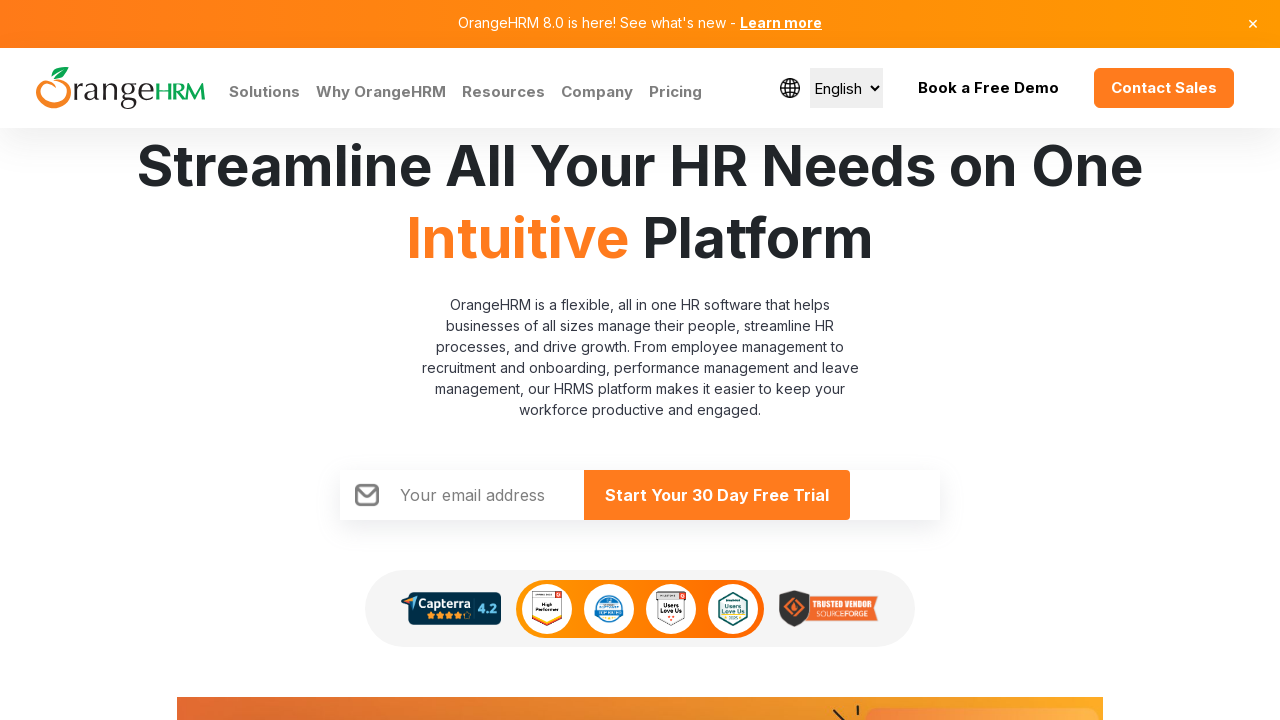

New tab loaded completely
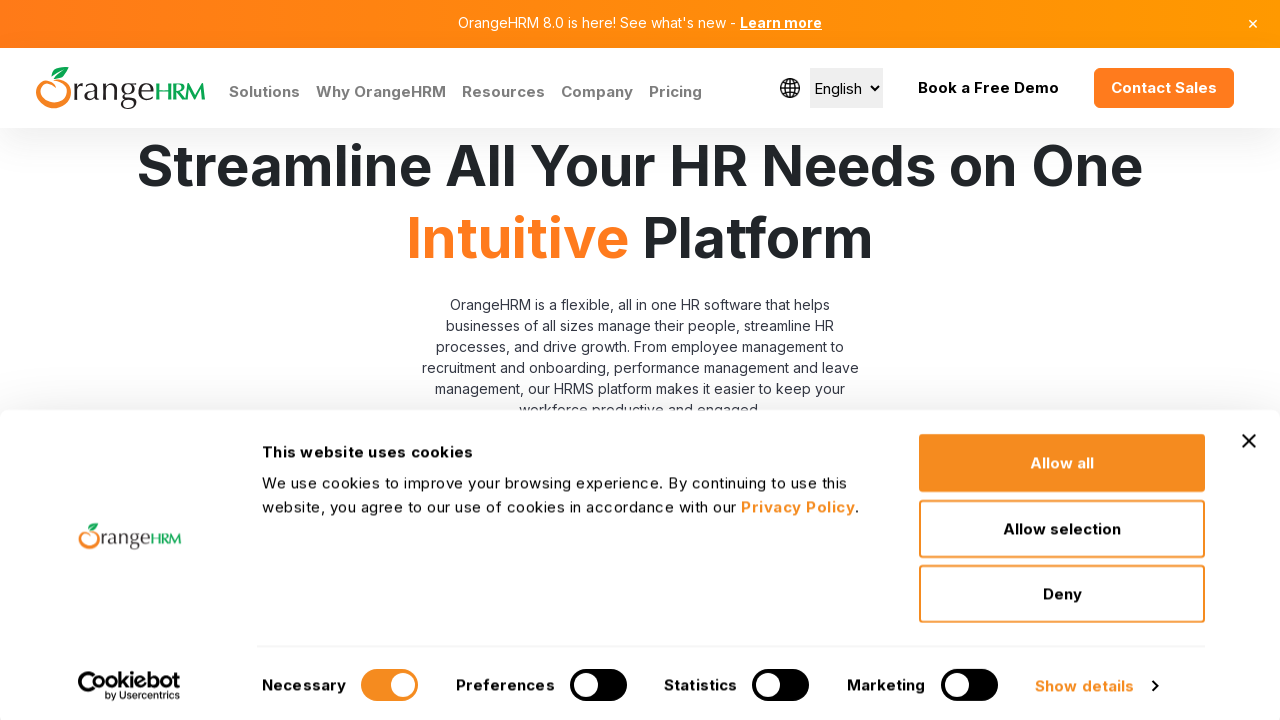

Switched back to original tab
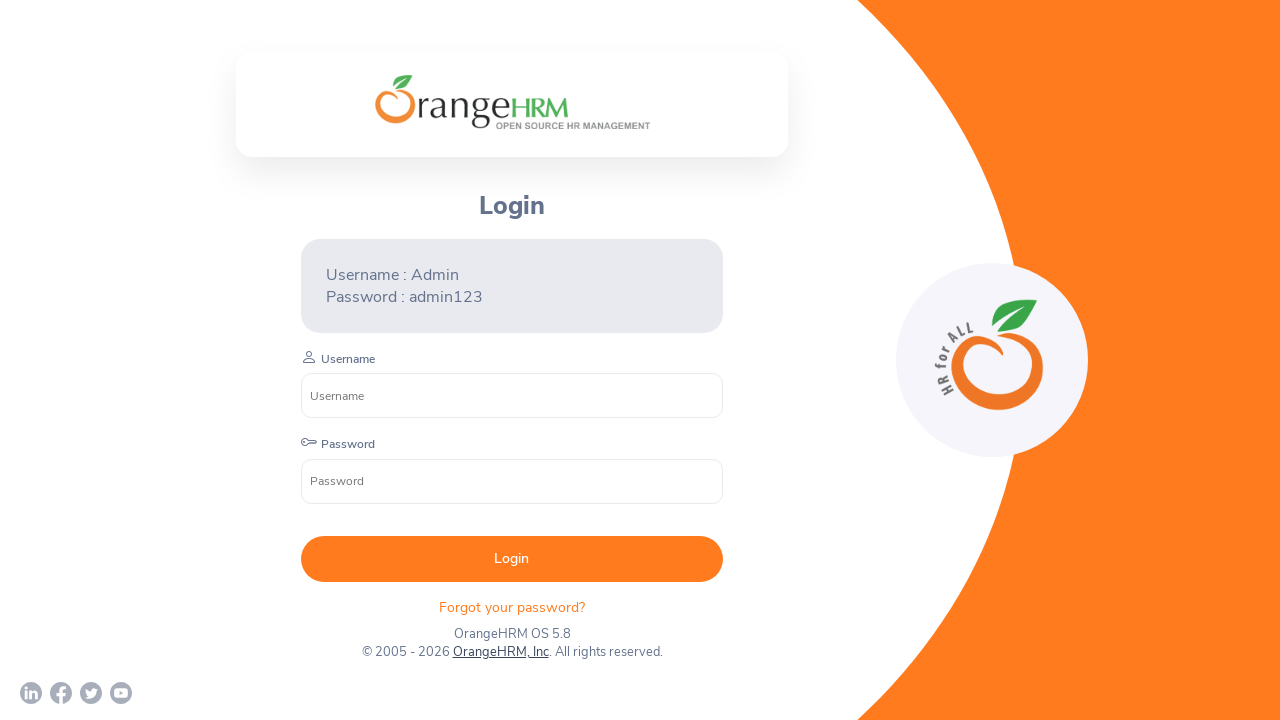

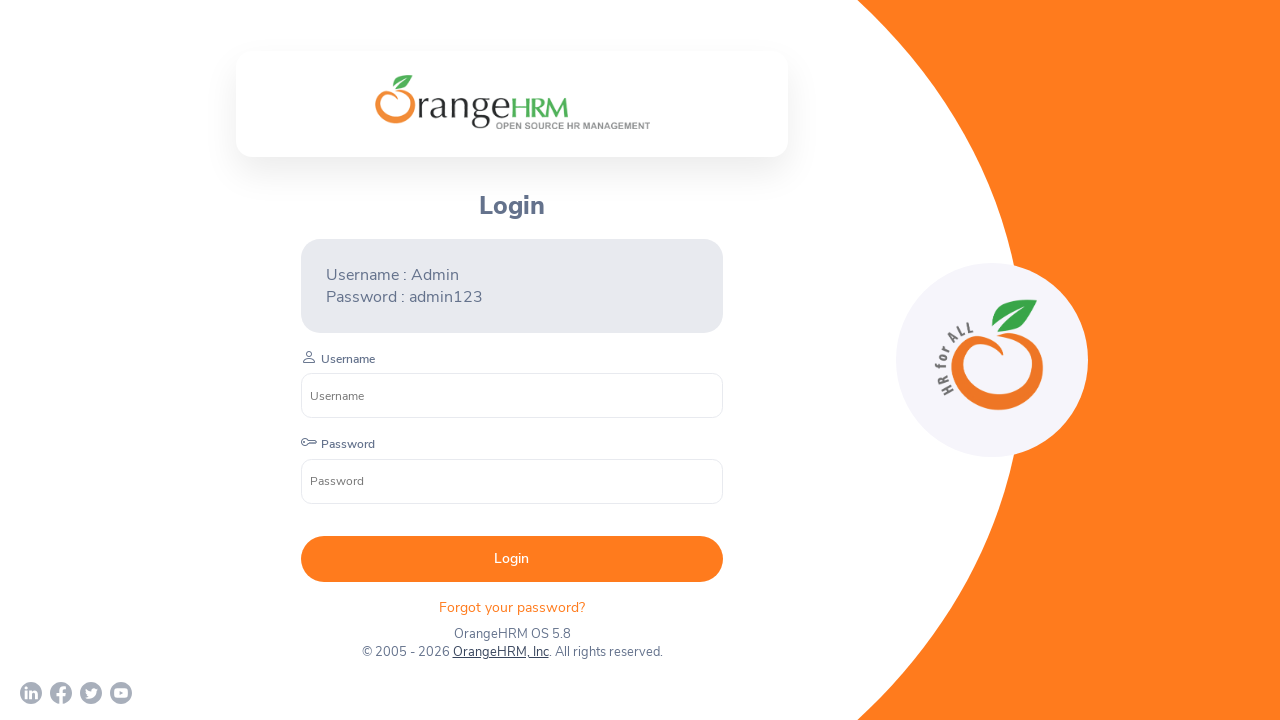